Searches for "pycon" on Python.org homepage by entering text in search box and pressing Enter

Starting URL: http://www.python.org

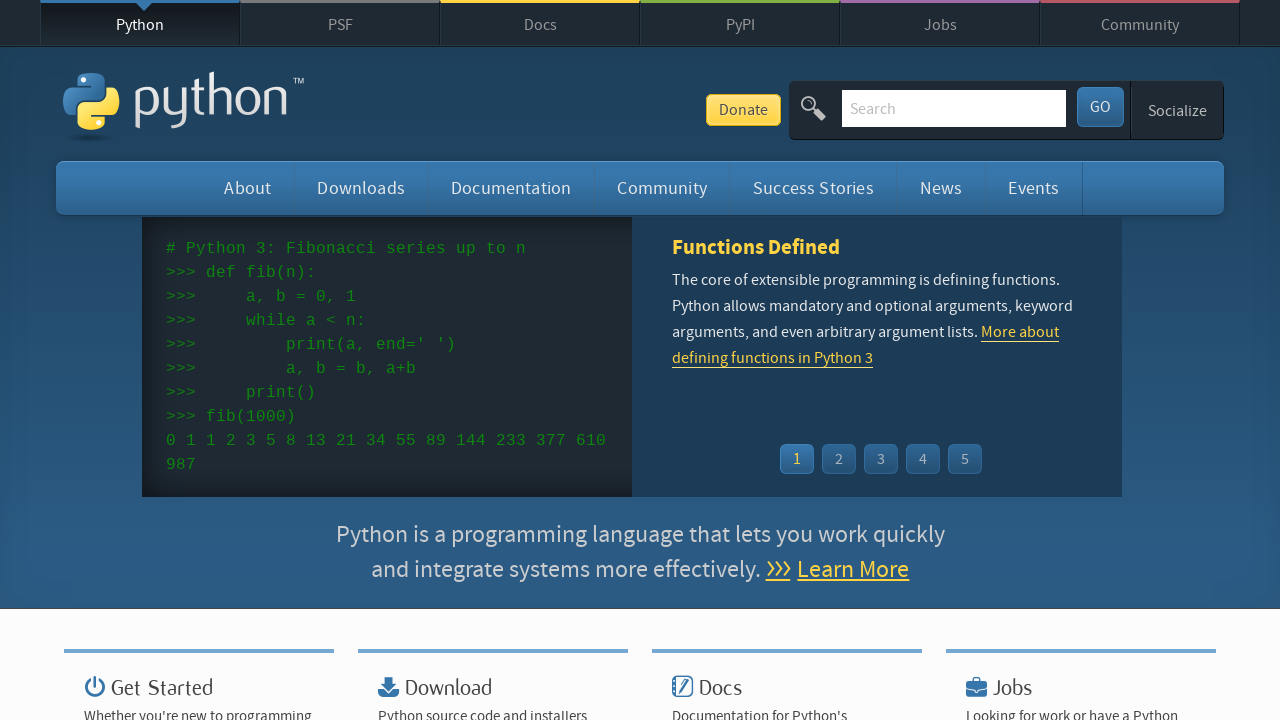

Entered 'pycon' in search box on input[name='q']
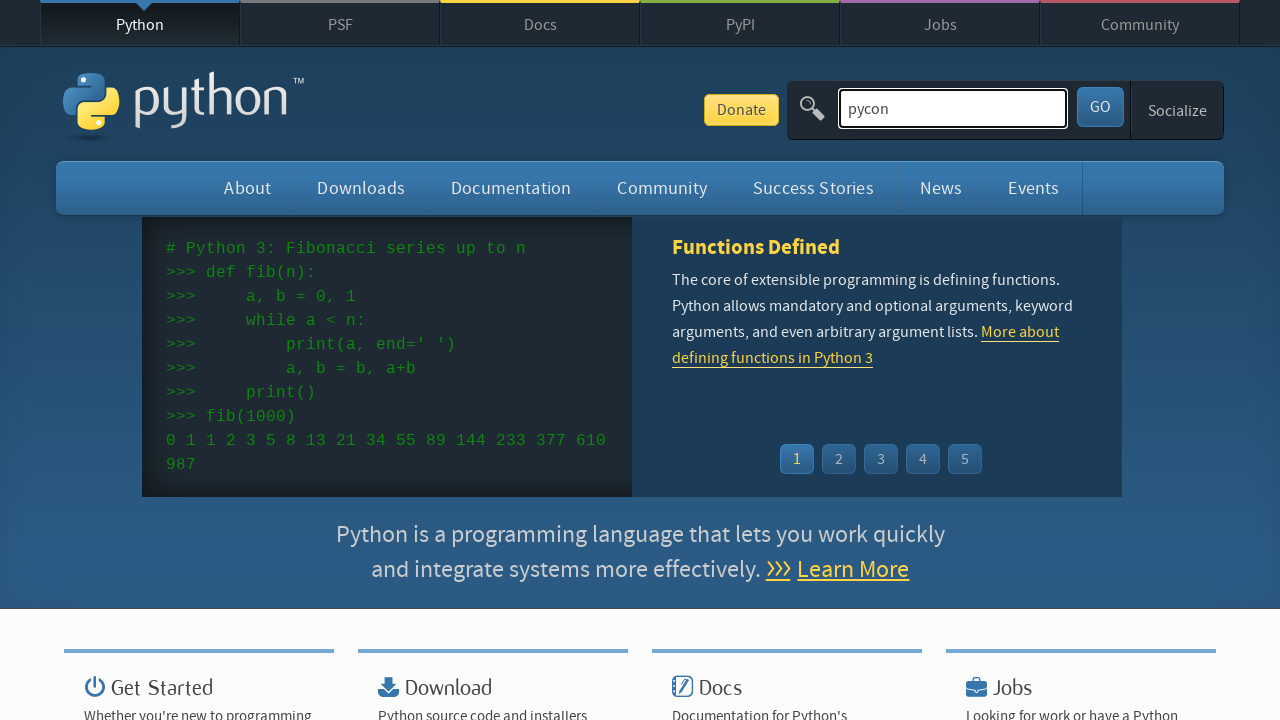

Pressed Enter to submit search on input[name='q']
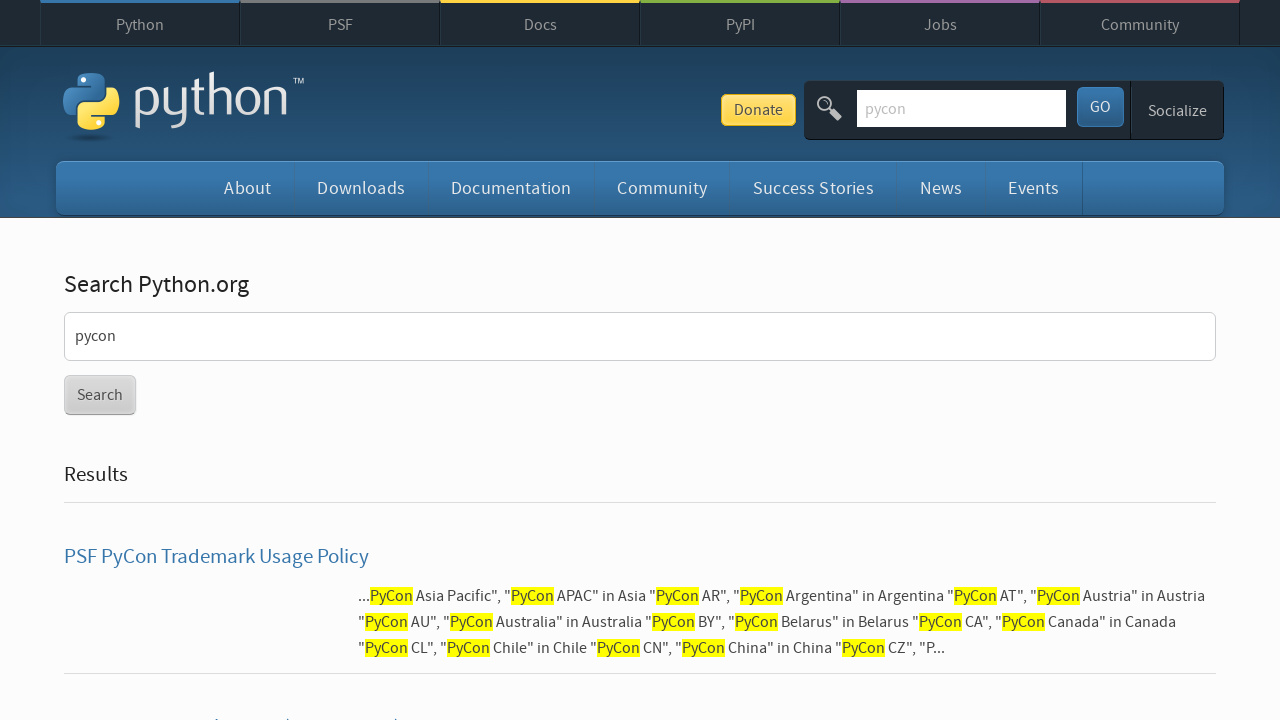

Search results page loaded (domcontentloaded state)
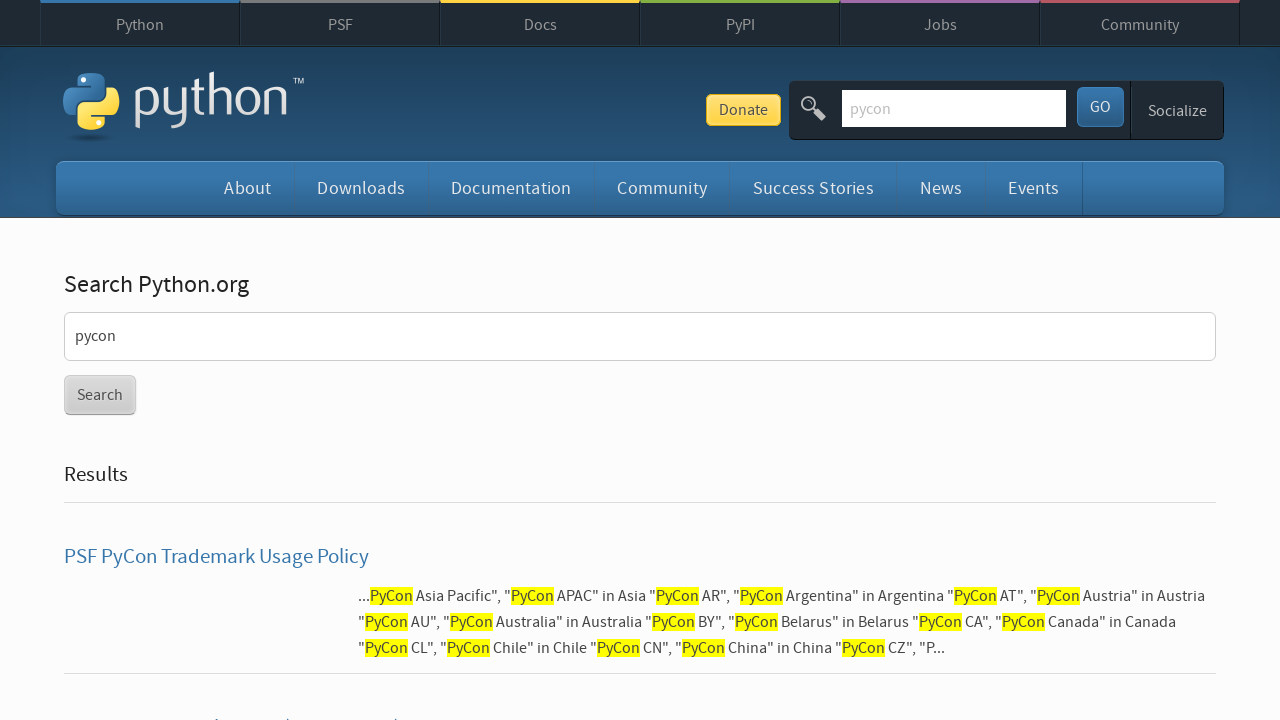

Verified search returned results (no 'No results found' message)
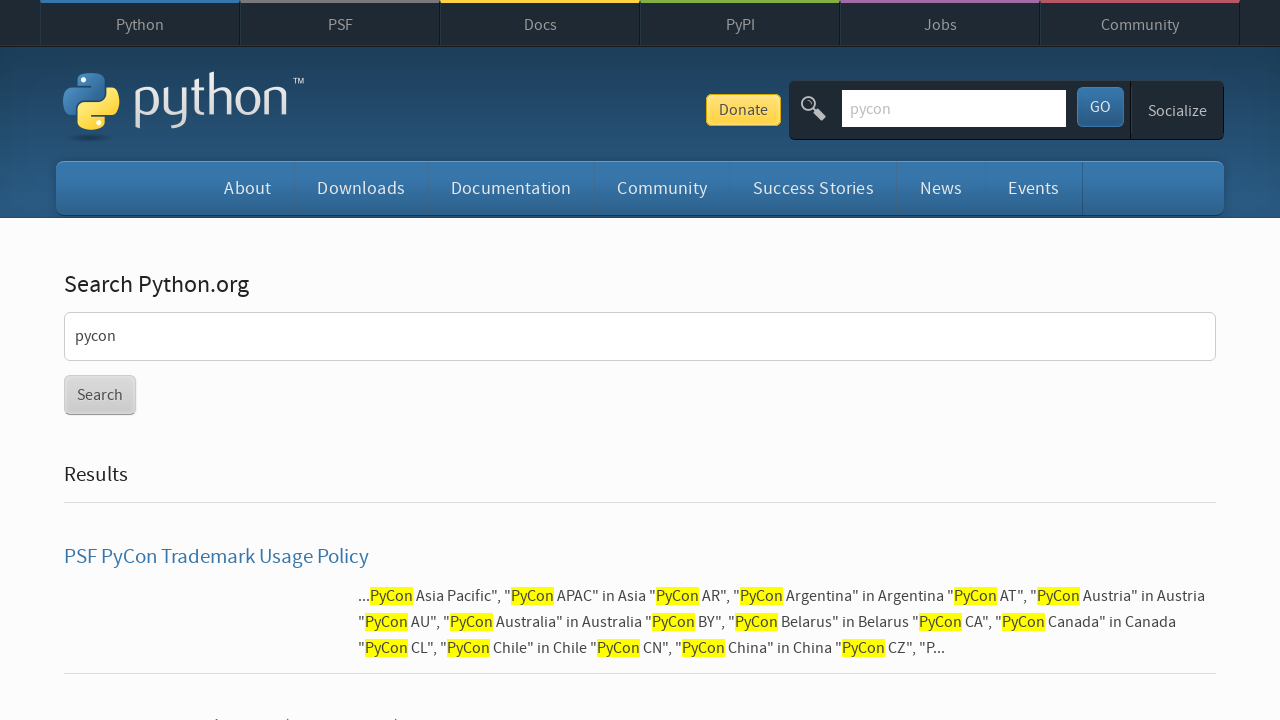

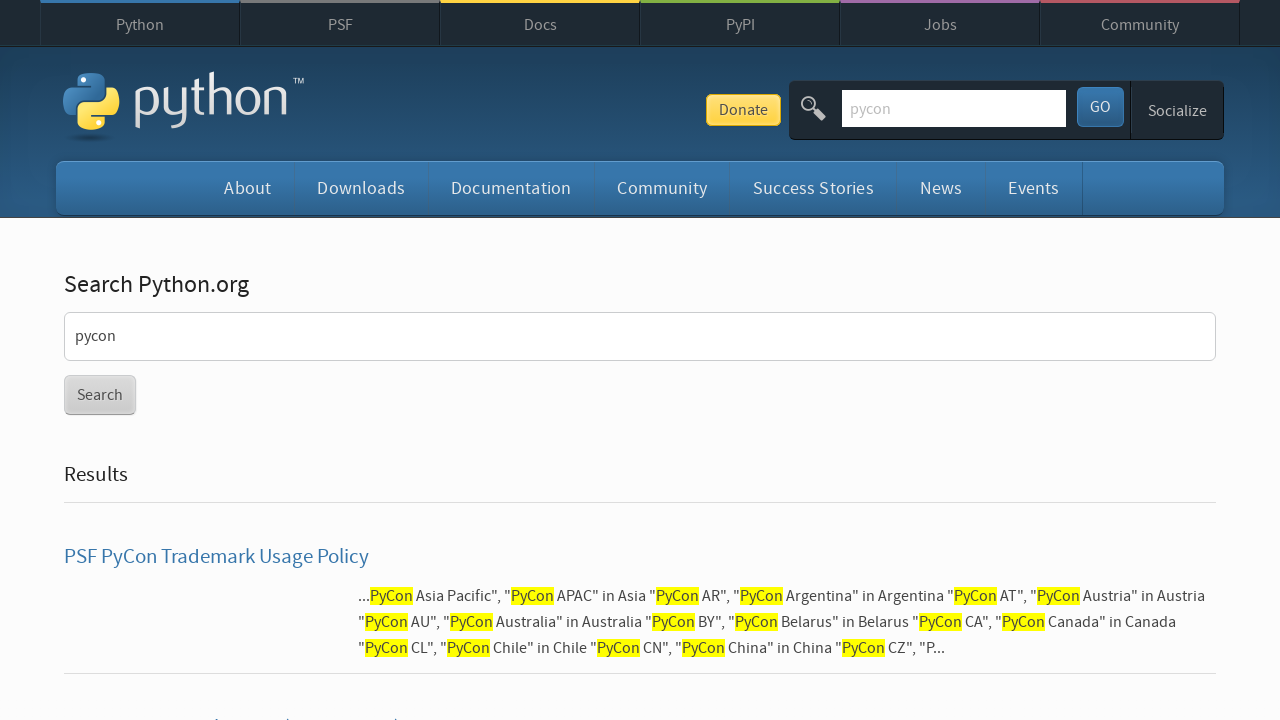